Navigates to W3Schools Server-Sent Events demo page and verifies the page loads by checking the title contains "Editor".

Starting URL: https://www.w3schools.com/html/tryit.asp?filename=tryhtml5_sse

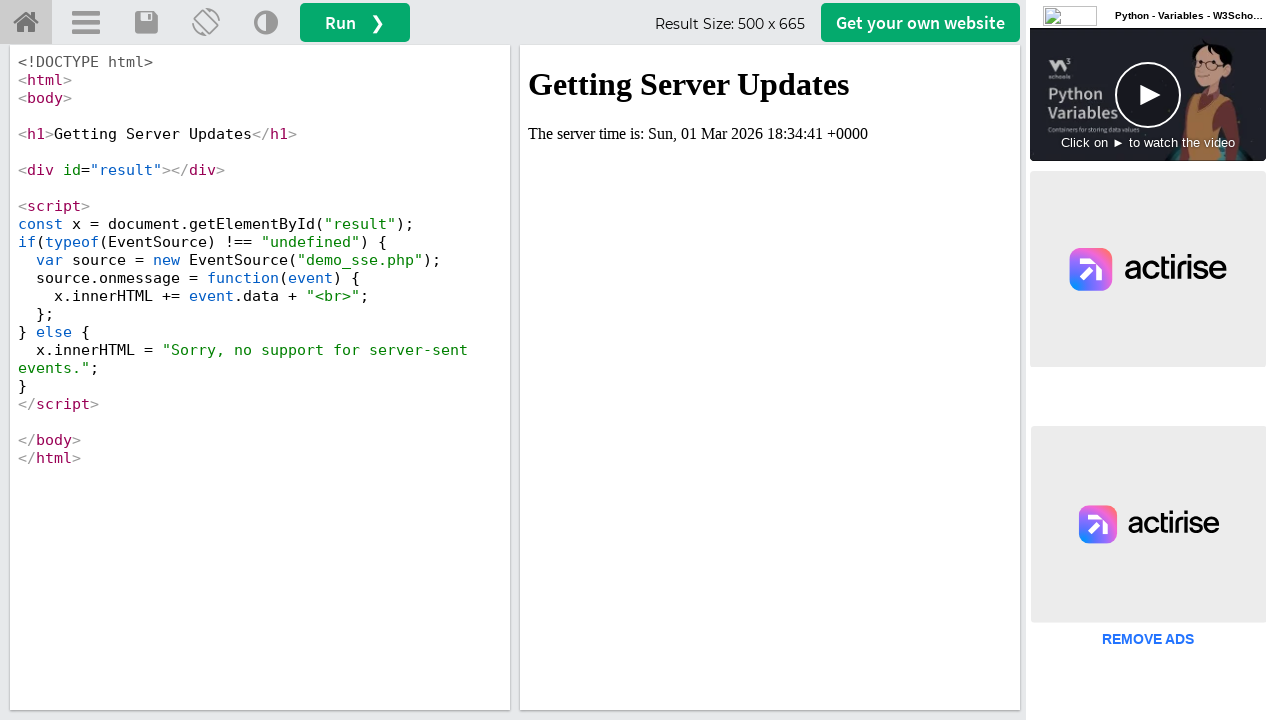

Page loaded and DOM content rendered
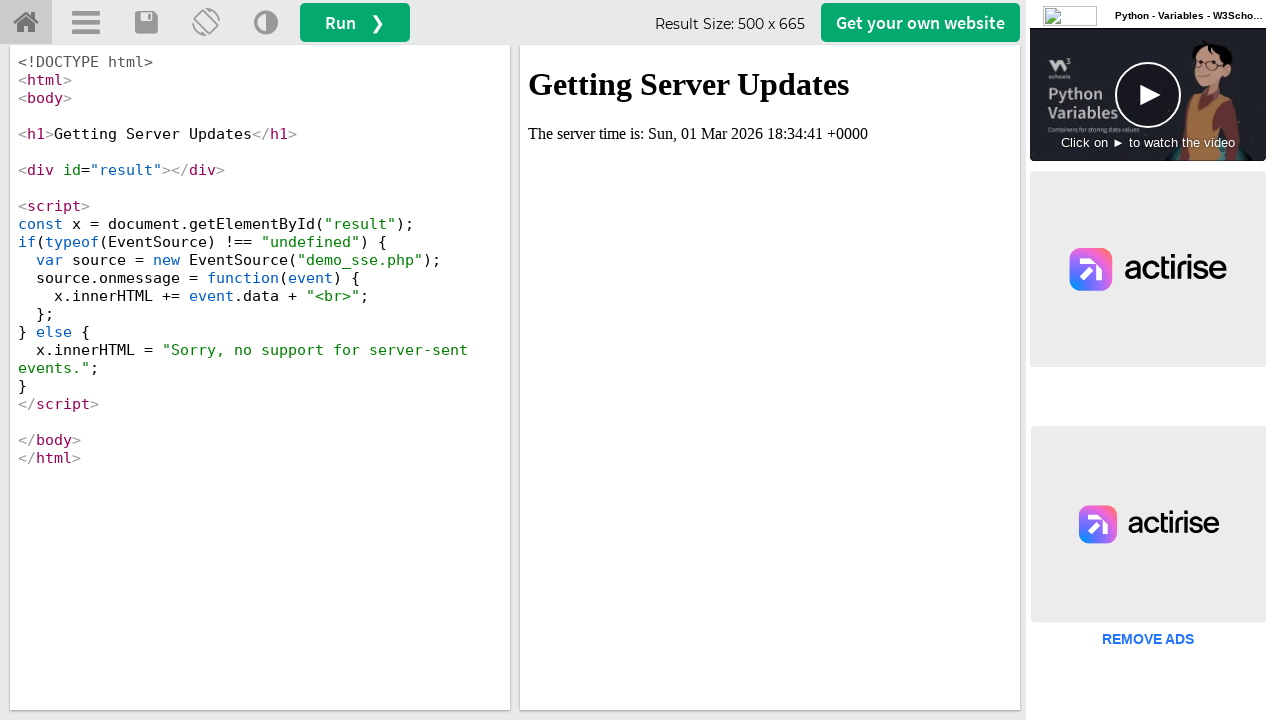

Verified page title contains 'Editor'
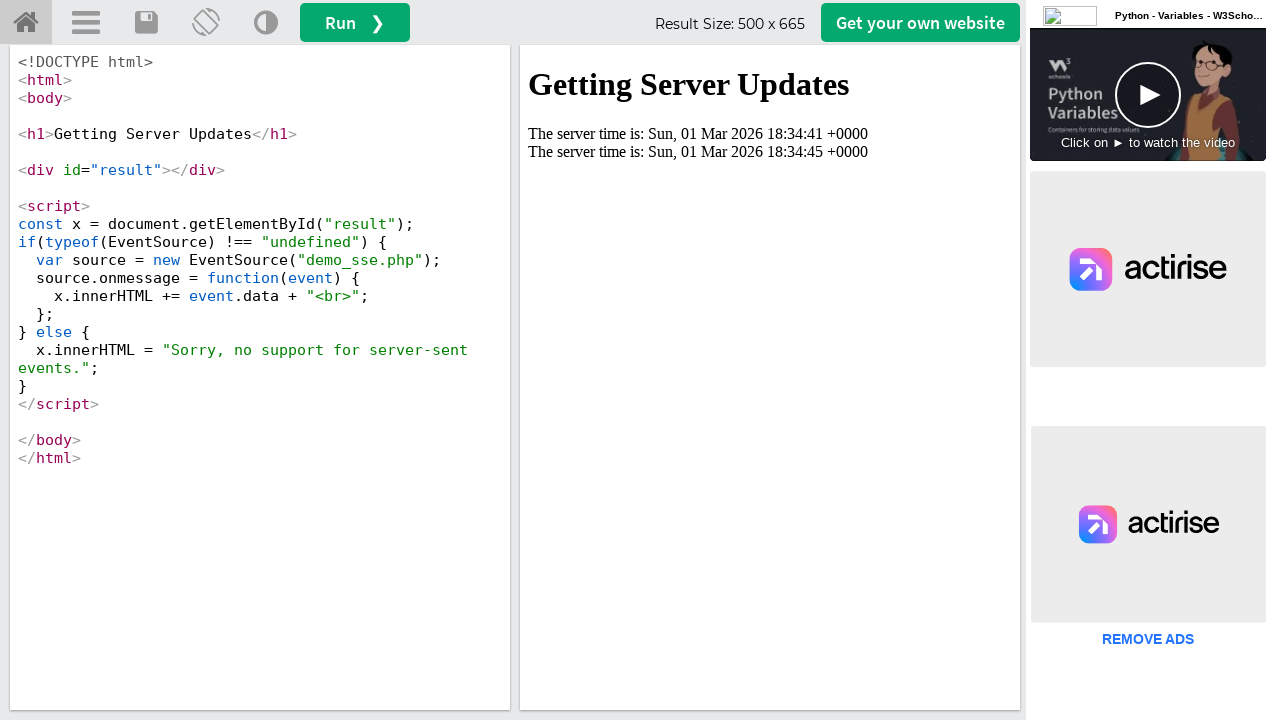

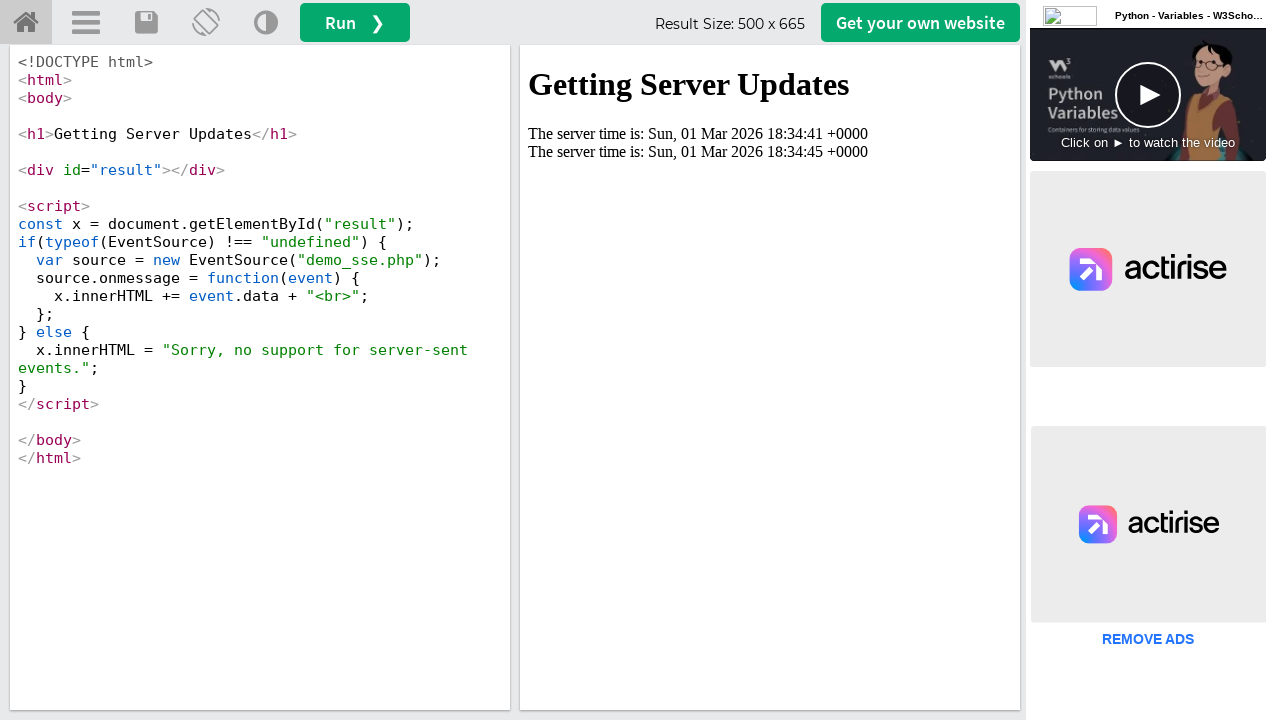